Tests a React burger menu by clicking the burger icon to open the menu, then clicking on Alerts menu item

Starting URL: http://negomi.github.io/react-burger-menu/

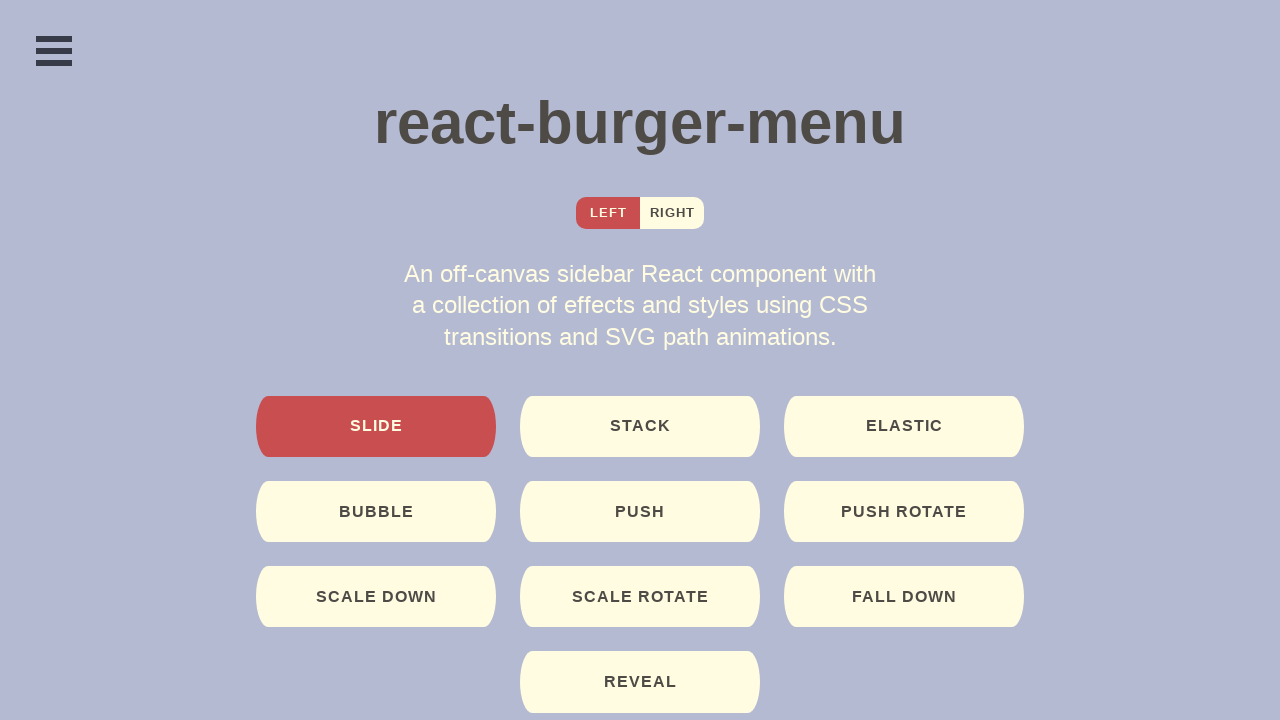

Clicked the burger menu icon to open the menu at (54, 51) on .bm-burger-button
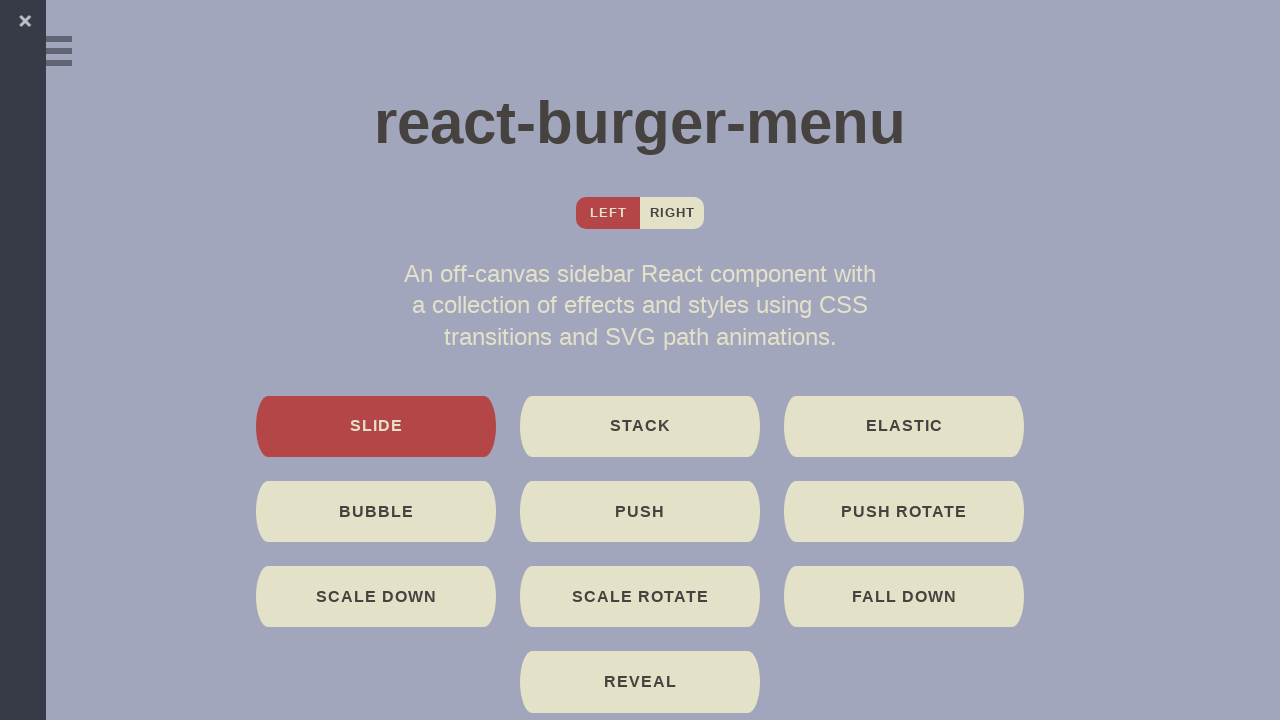

Slide menu became visible
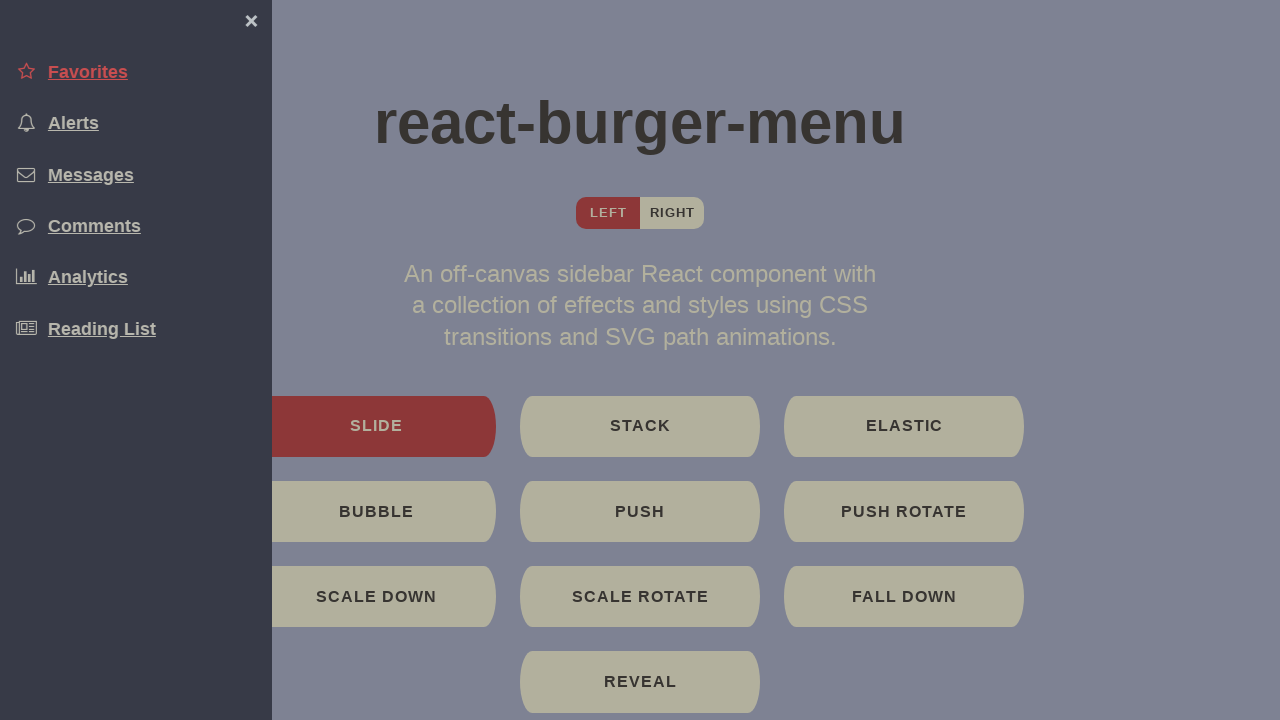

Clicked on Alerts menu item at (101, 123) on text=Alerts
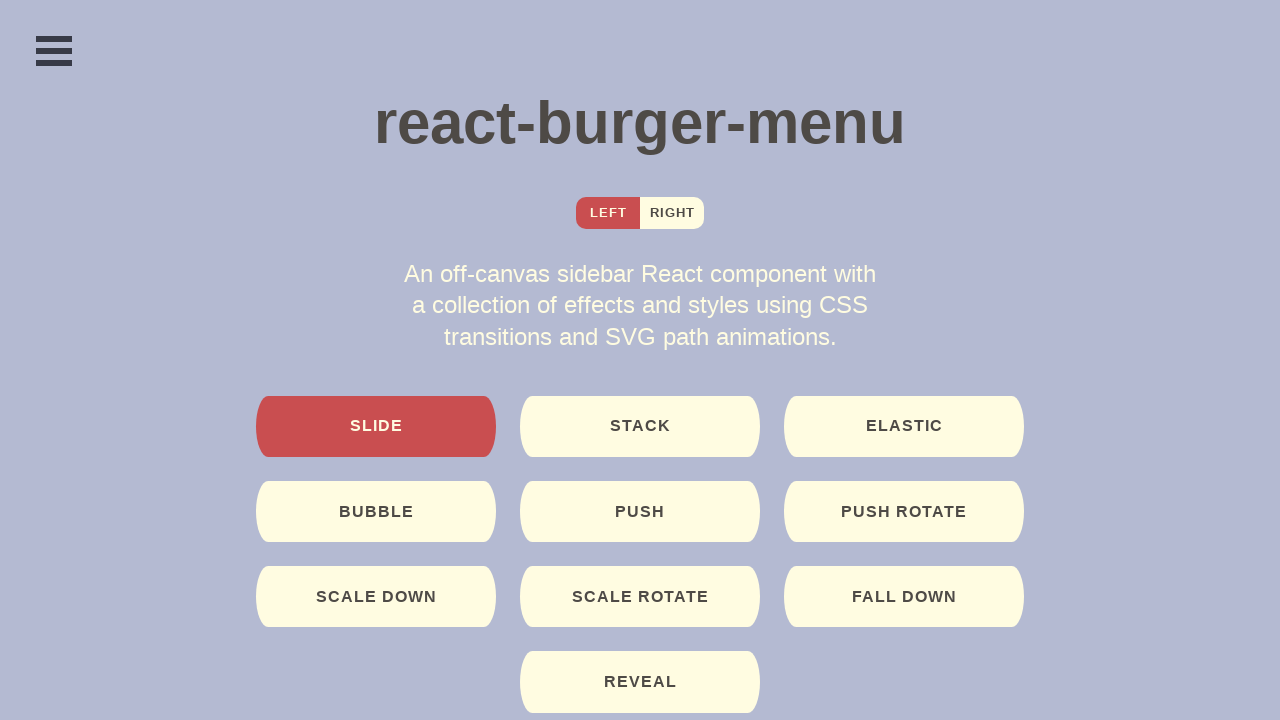

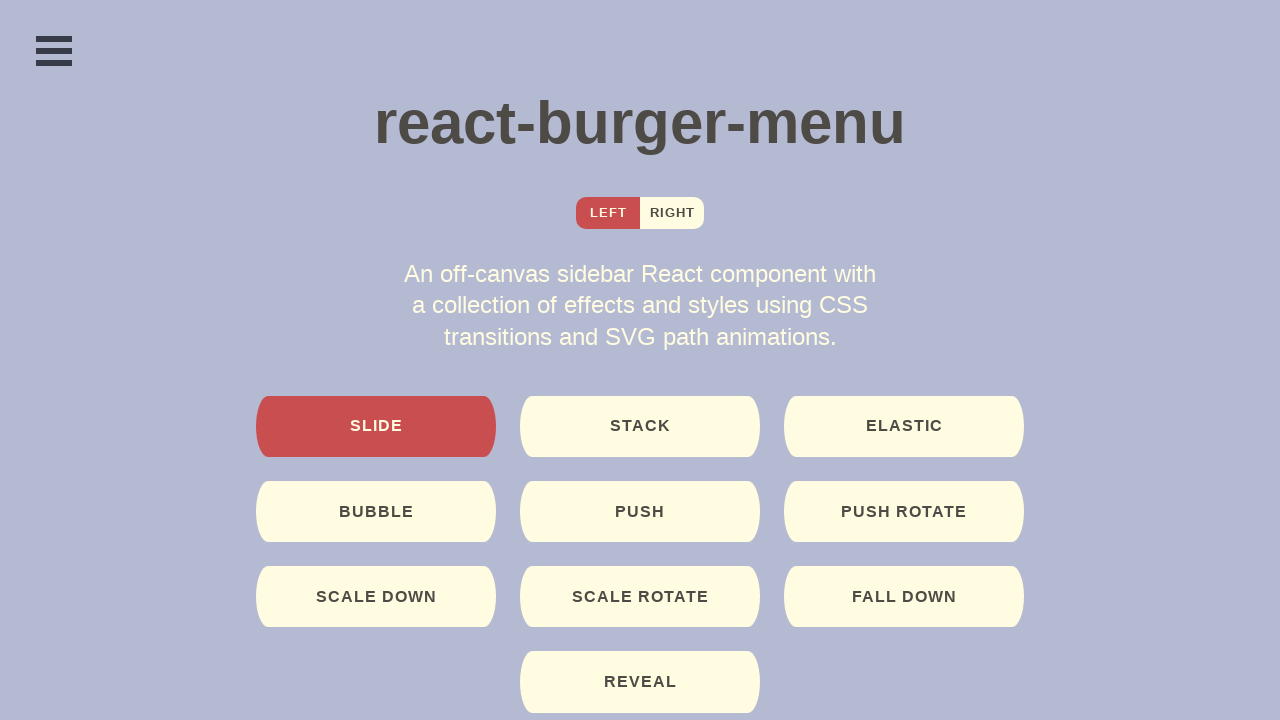